Tests that the Clear completed button is hidden when there are no completed items

Starting URL: https://demo.playwright.dev/todomvc

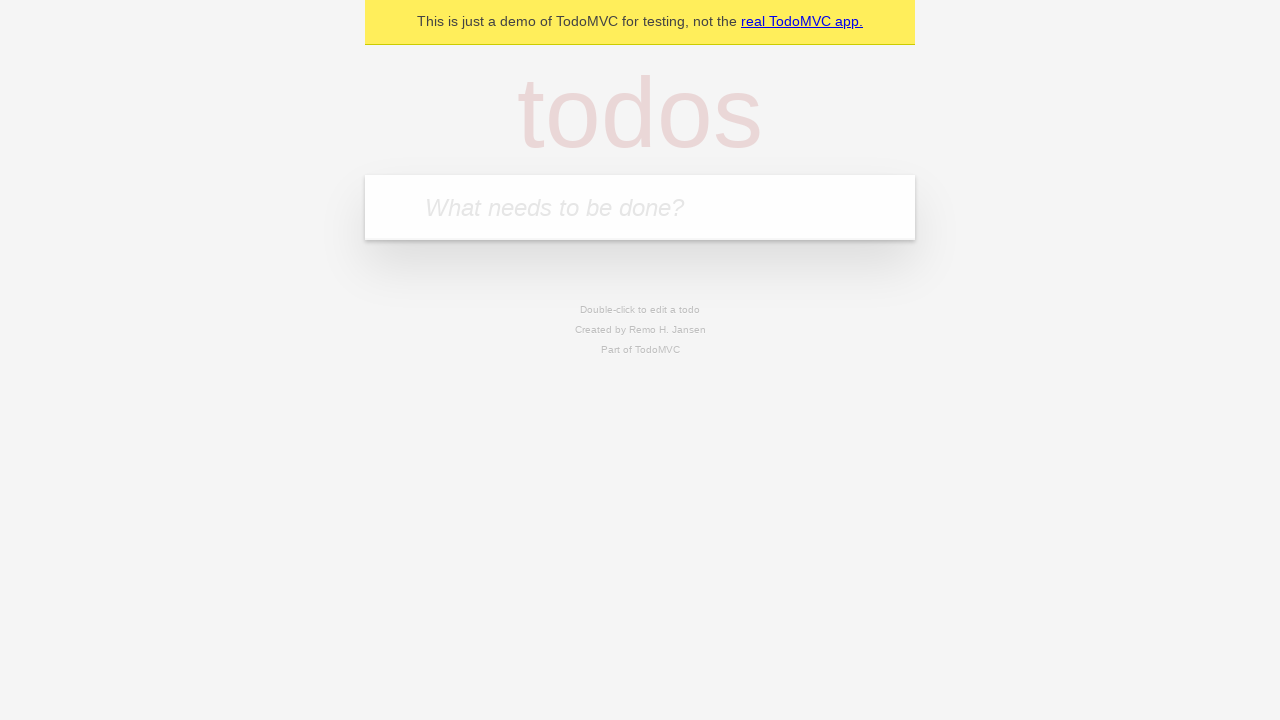

Filled todo input with 'buy some cheese' on internal:attr=[placeholder="What needs to be done?"i]
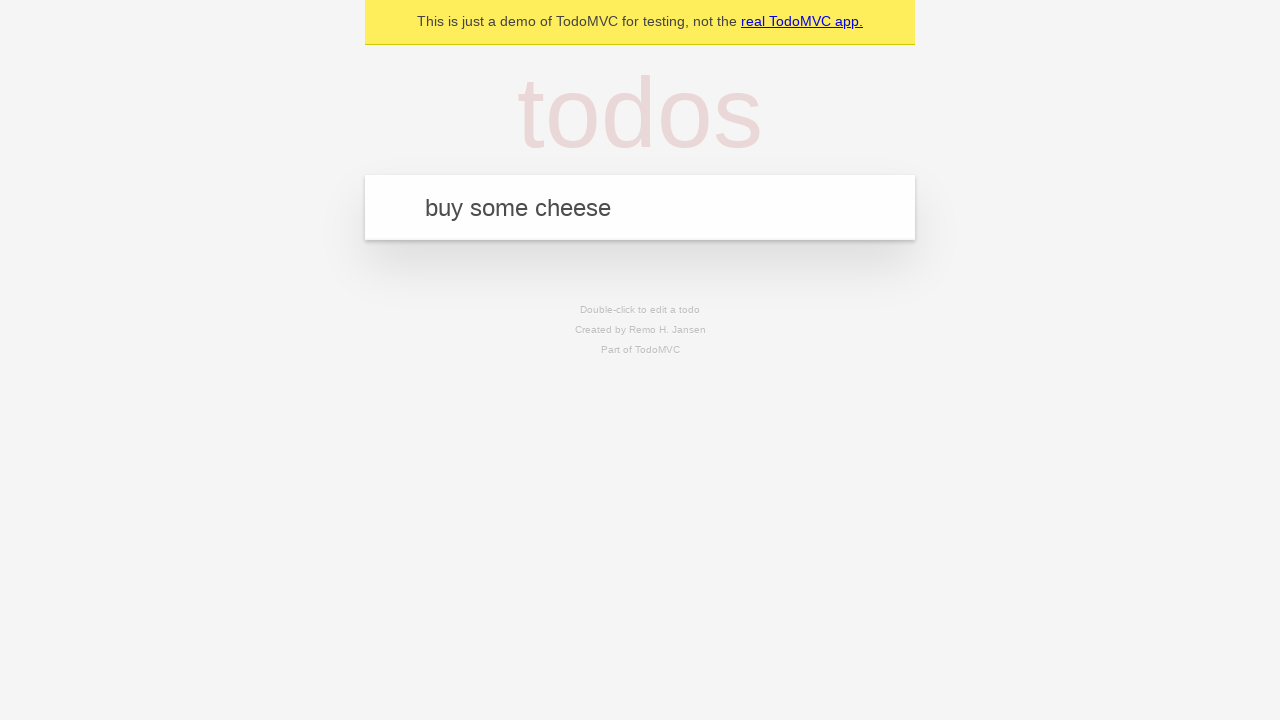

Pressed Enter to add first todo on internal:attr=[placeholder="What needs to be done?"i]
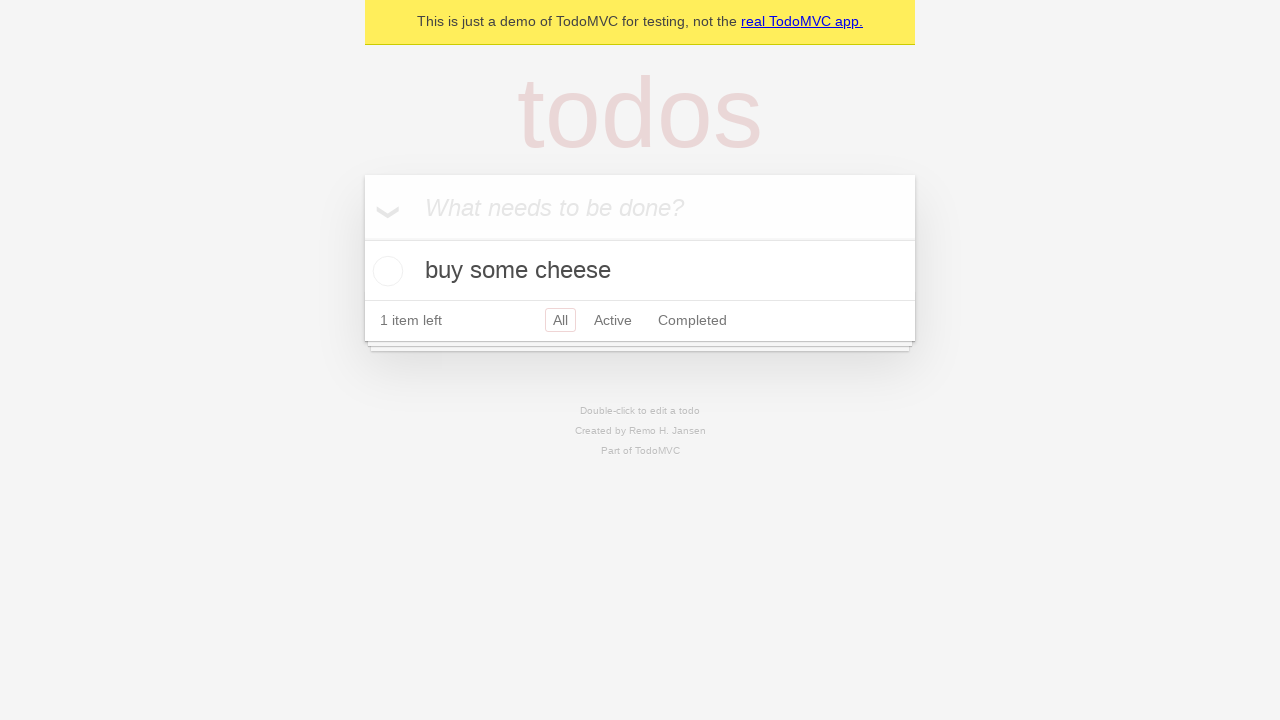

Filled todo input with 'feed the cat' on internal:attr=[placeholder="What needs to be done?"i]
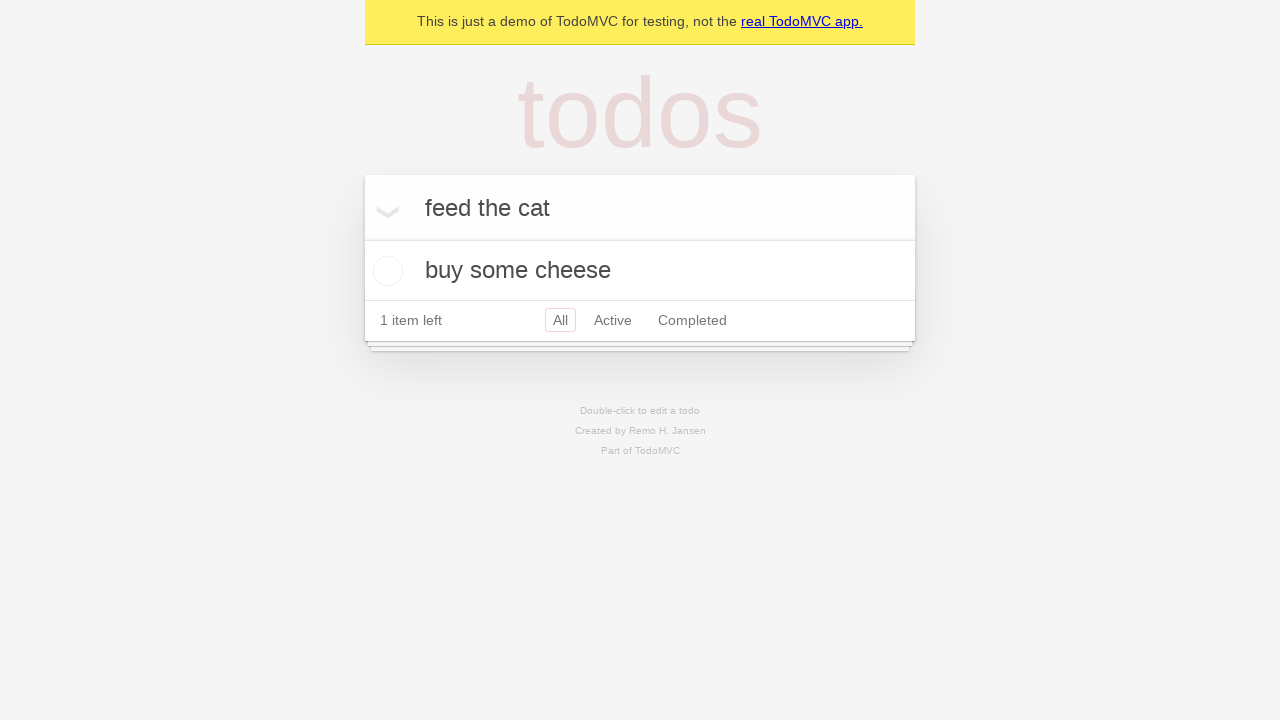

Pressed Enter to add second todo on internal:attr=[placeholder="What needs to be done?"i]
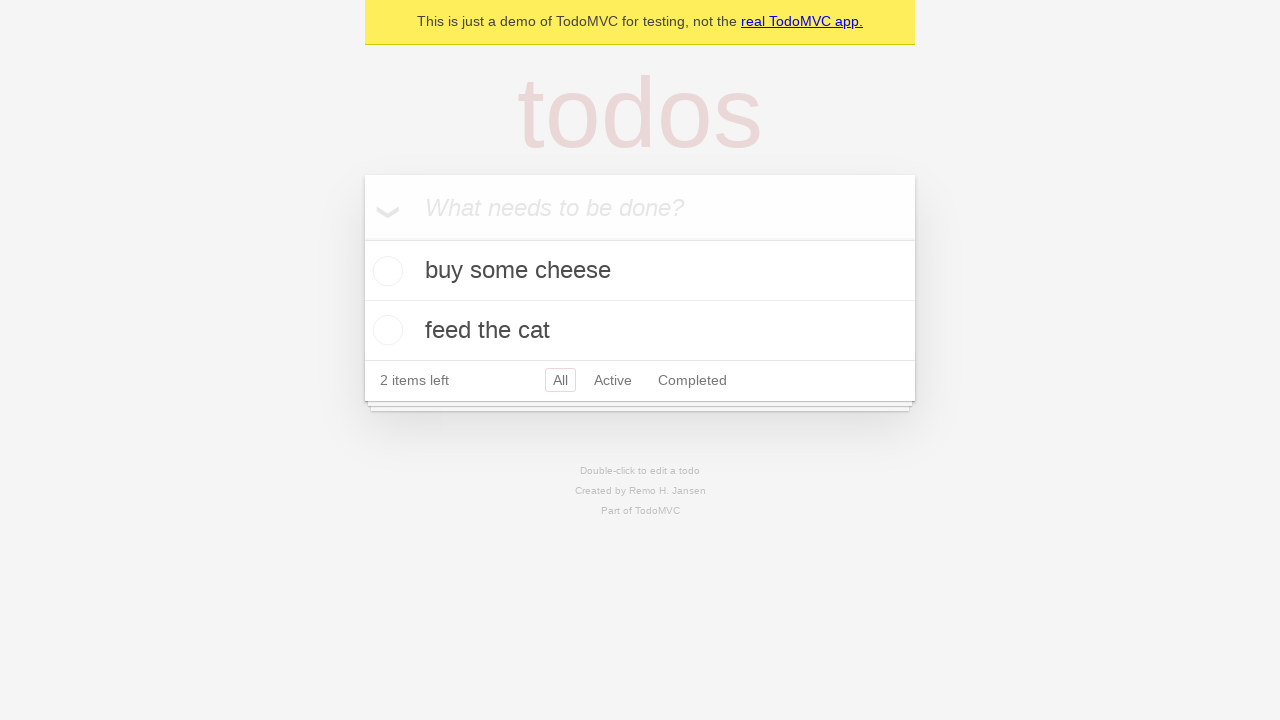

Filled todo input with 'book a doctors appointment' on internal:attr=[placeholder="What needs to be done?"i]
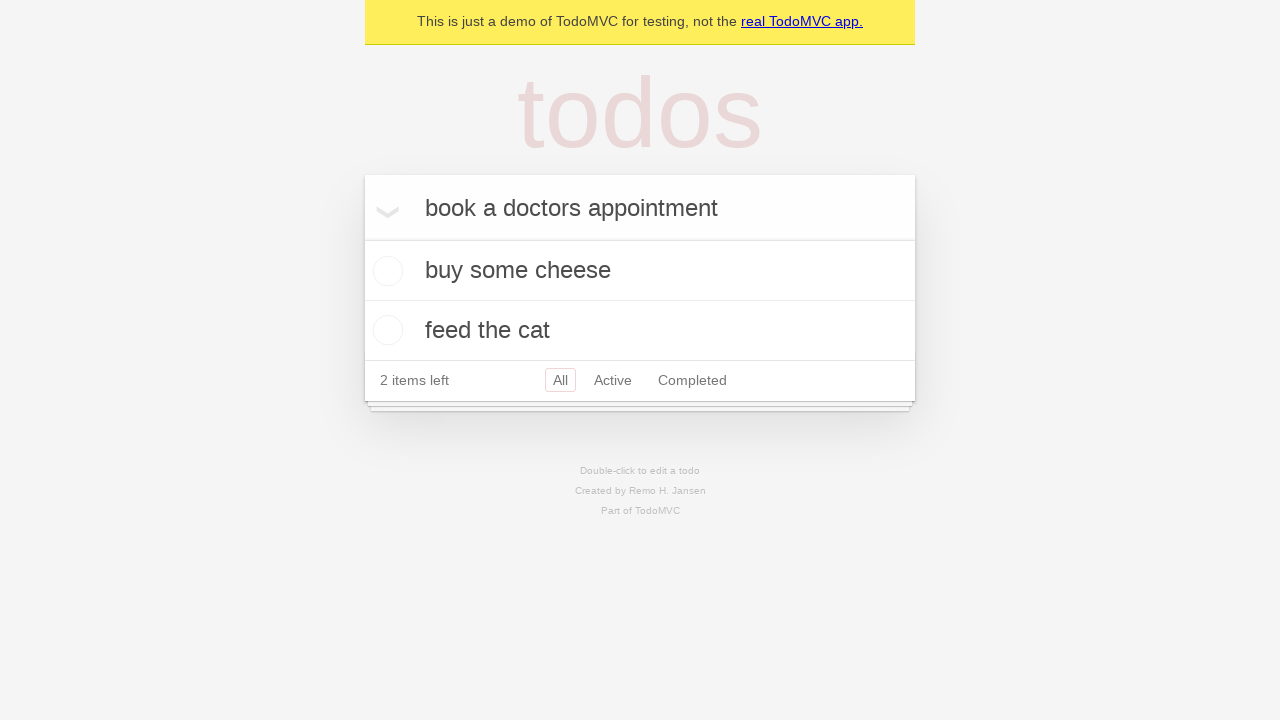

Pressed Enter to add third todo on internal:attr=[placeholder="What needs to be done?"i]
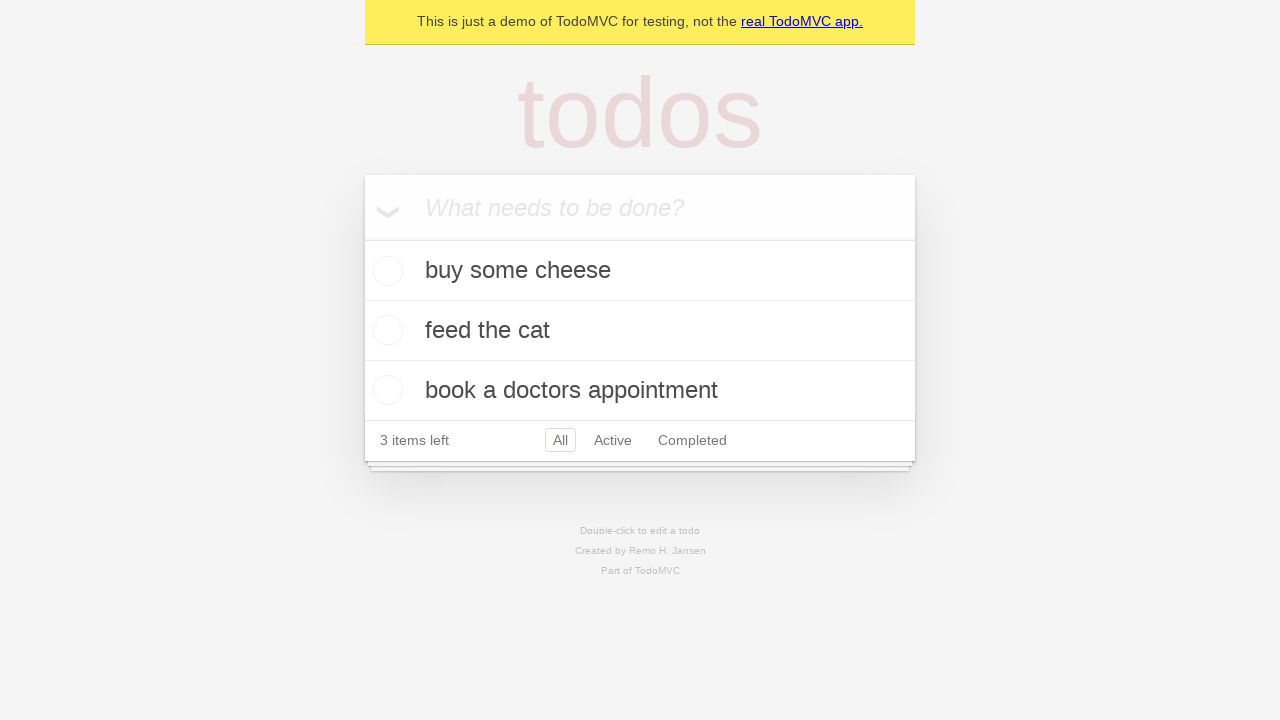

Checked the first todo item at (385, 271) on .todo-list li .toggle >> nth=0
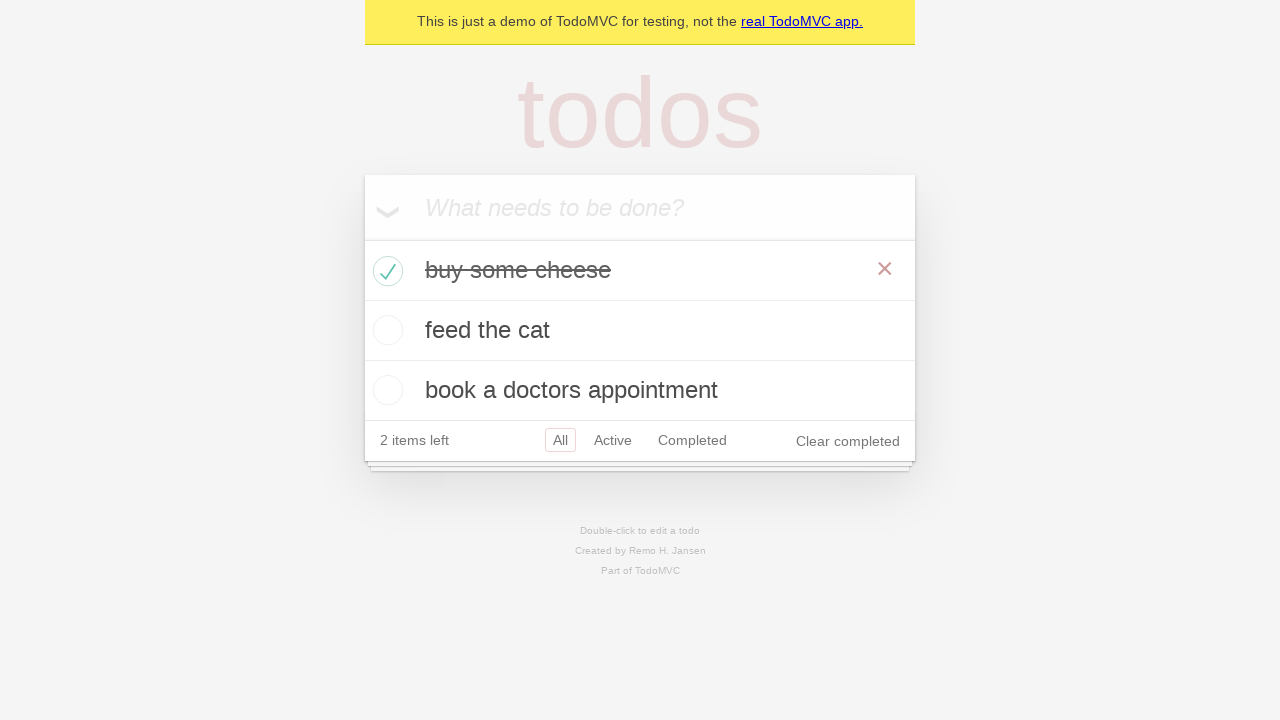

Clicked 'Clear completed' button to remove completed item at (848, 441) on internal:role=button[name="Clear completed"i]
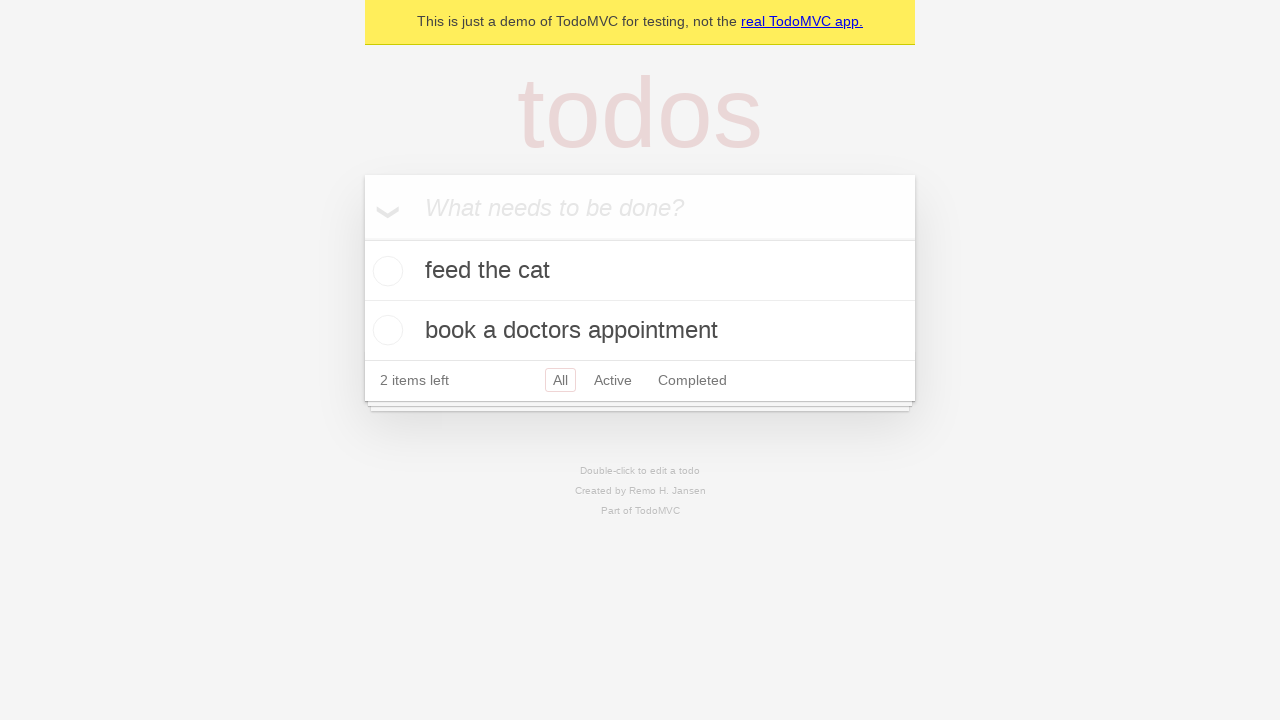

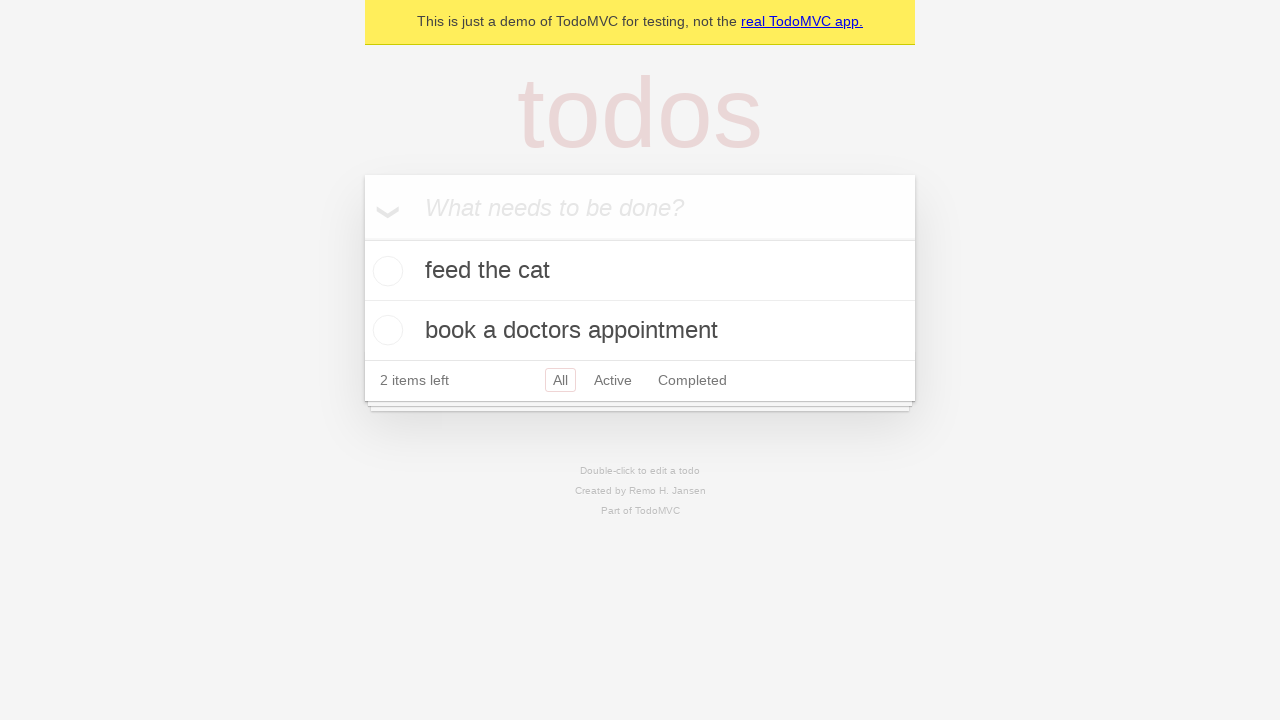